Tests that edits are saved when the edit input loses focus (blur event)

Starting URL: https://demo.playwright.dev/todomvc

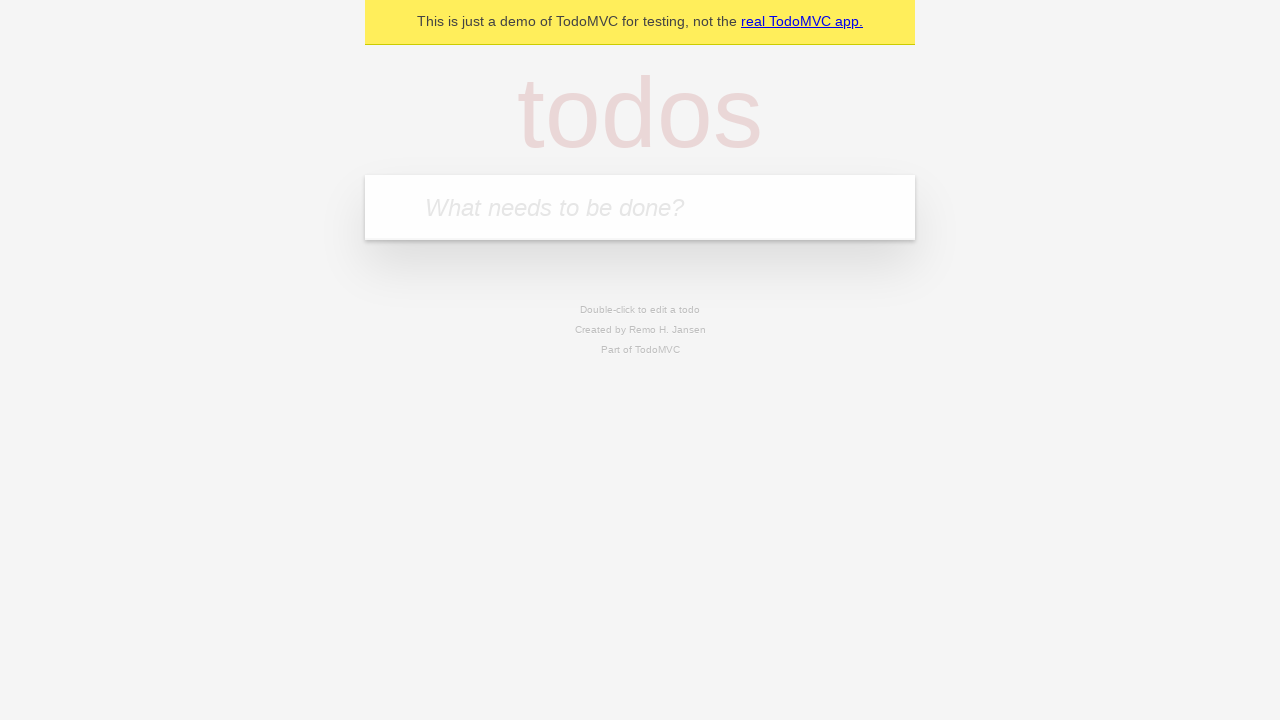

Filled new todo input with 'buy some cheese' on internal:attr=[placeholder="What needs to be done?"i]
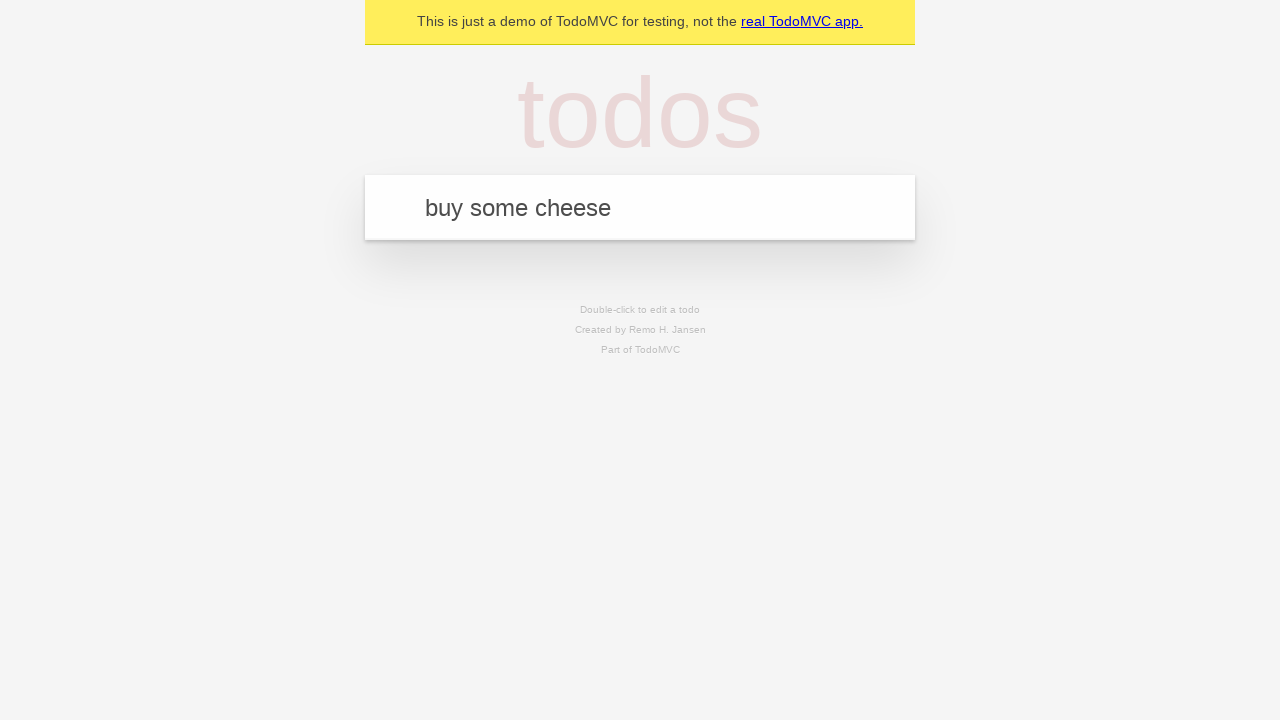

Pressed Enter to create todo 'buy some cheese' on internal:attr=[placeholder="What needs to be done?"i]
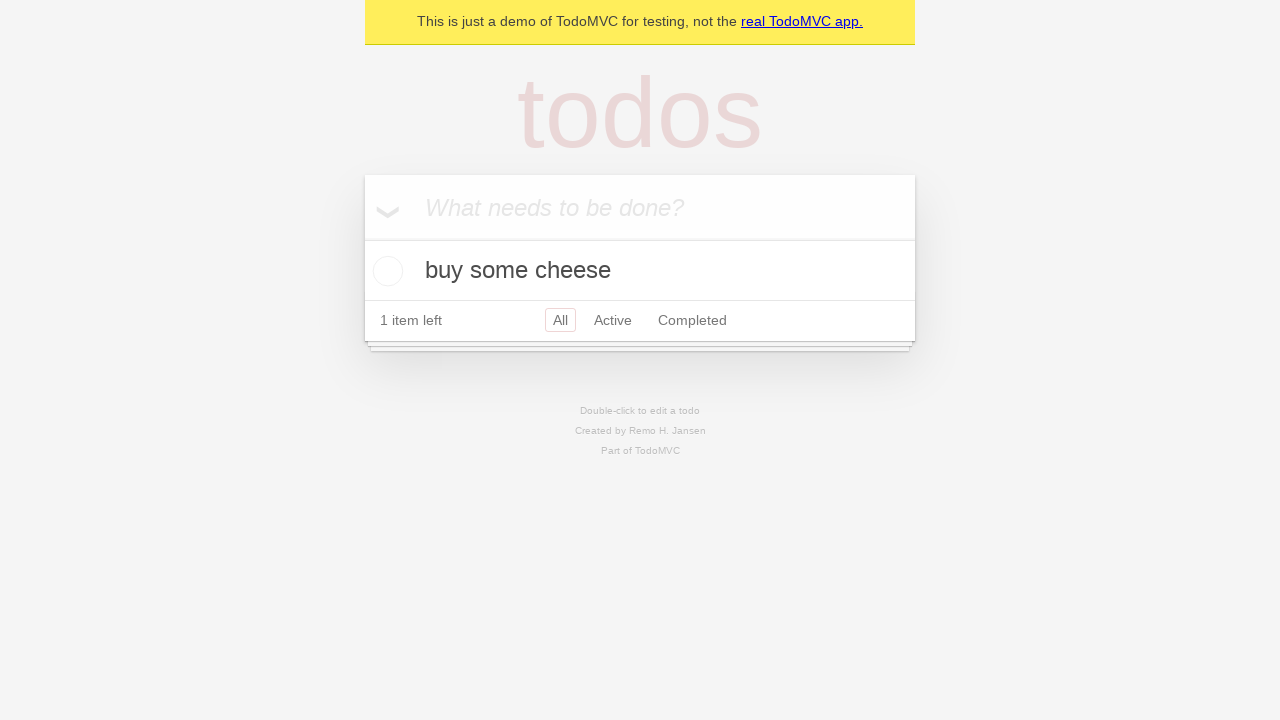

Filled new todo input with 'feed the cat' on internal:attr=[placeholder="What needs to be done?"i]
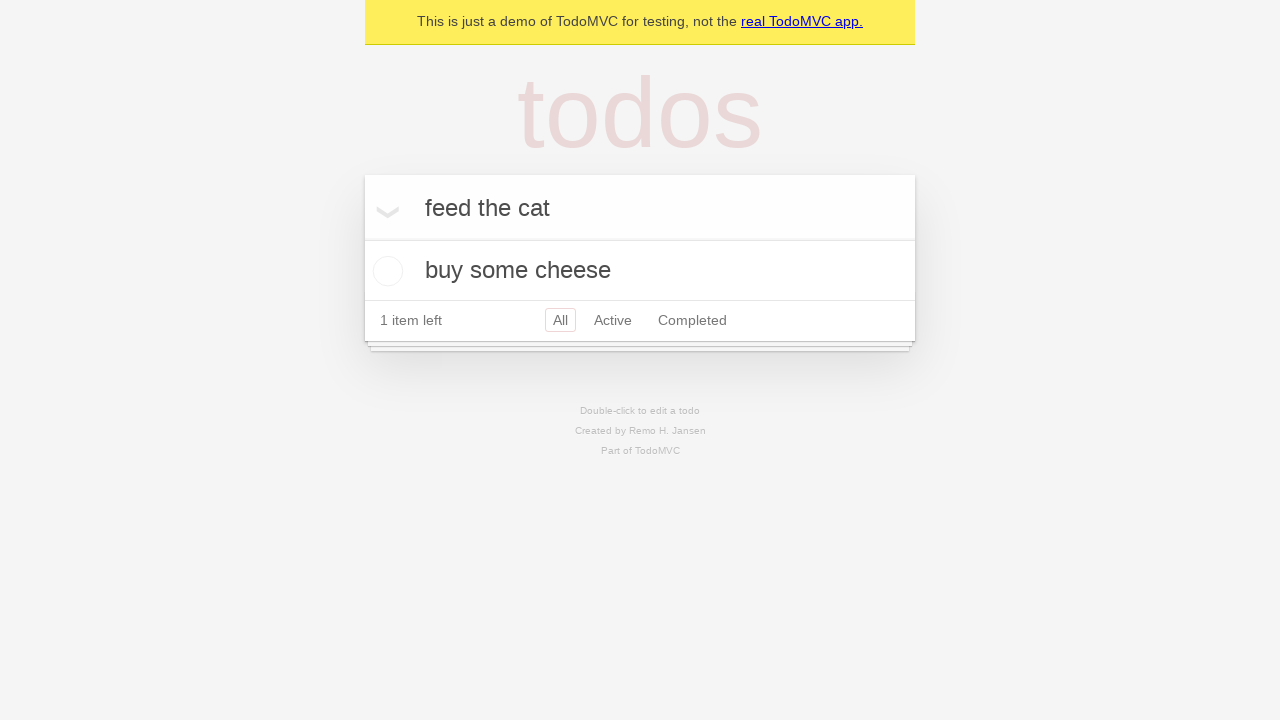

Pressed Enter to create todo 'feed the cat' on internal:attr=[placeholder="What needs to be done?"i]
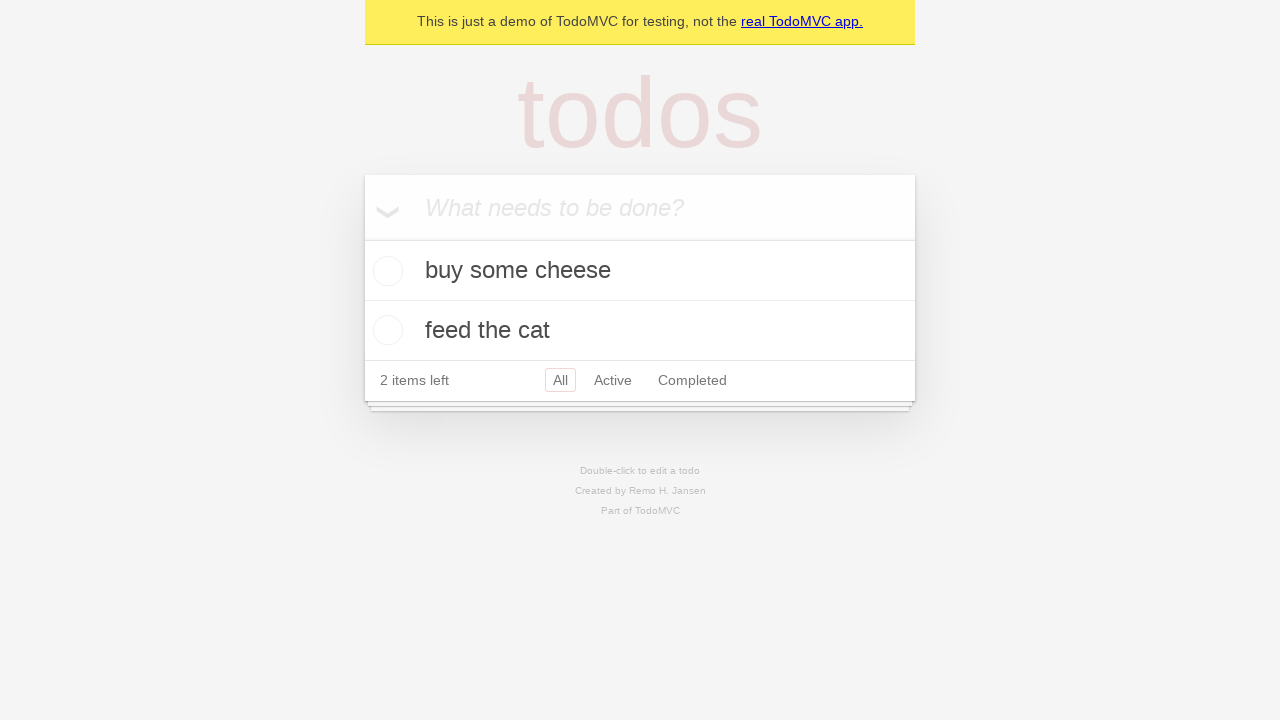

Filled new todo input with 'book a doctors appointment' on internal:attr=[placeholder="What needs to be done?"i]
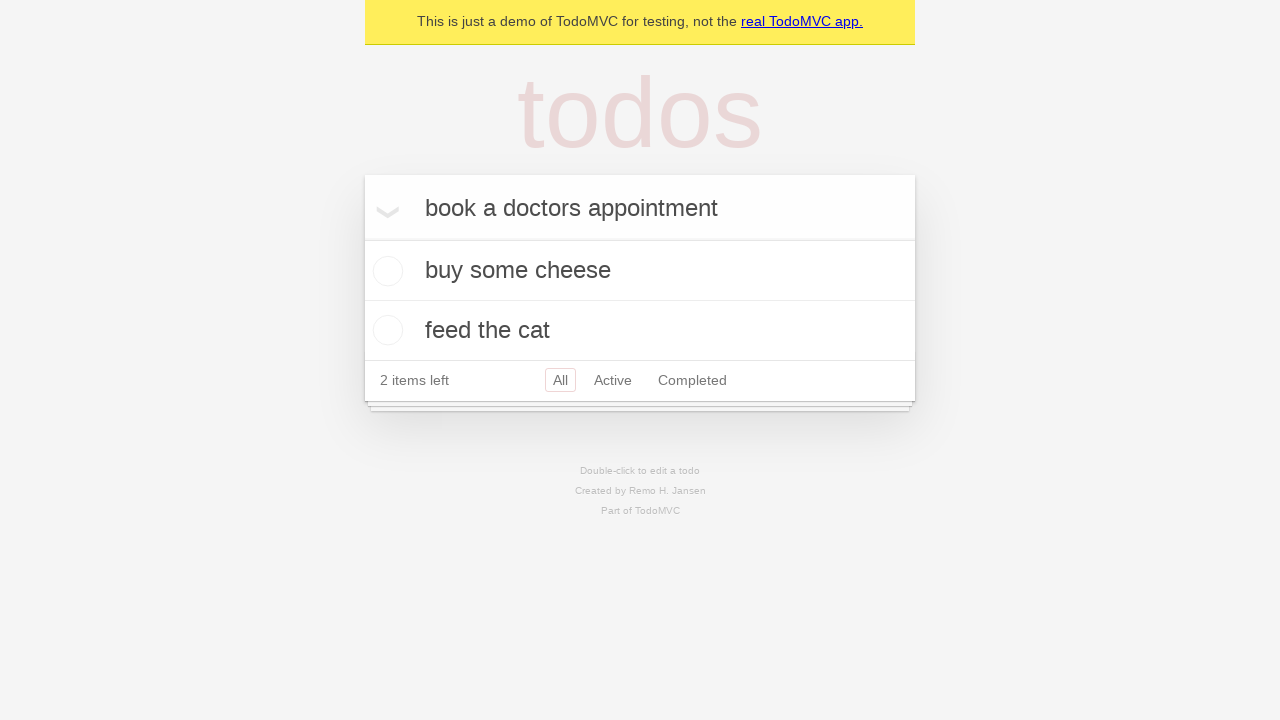

Pressed Enter to create todo 'book a doctors appointment' on internal:attr=[placeholder="What needs to be done?"i]
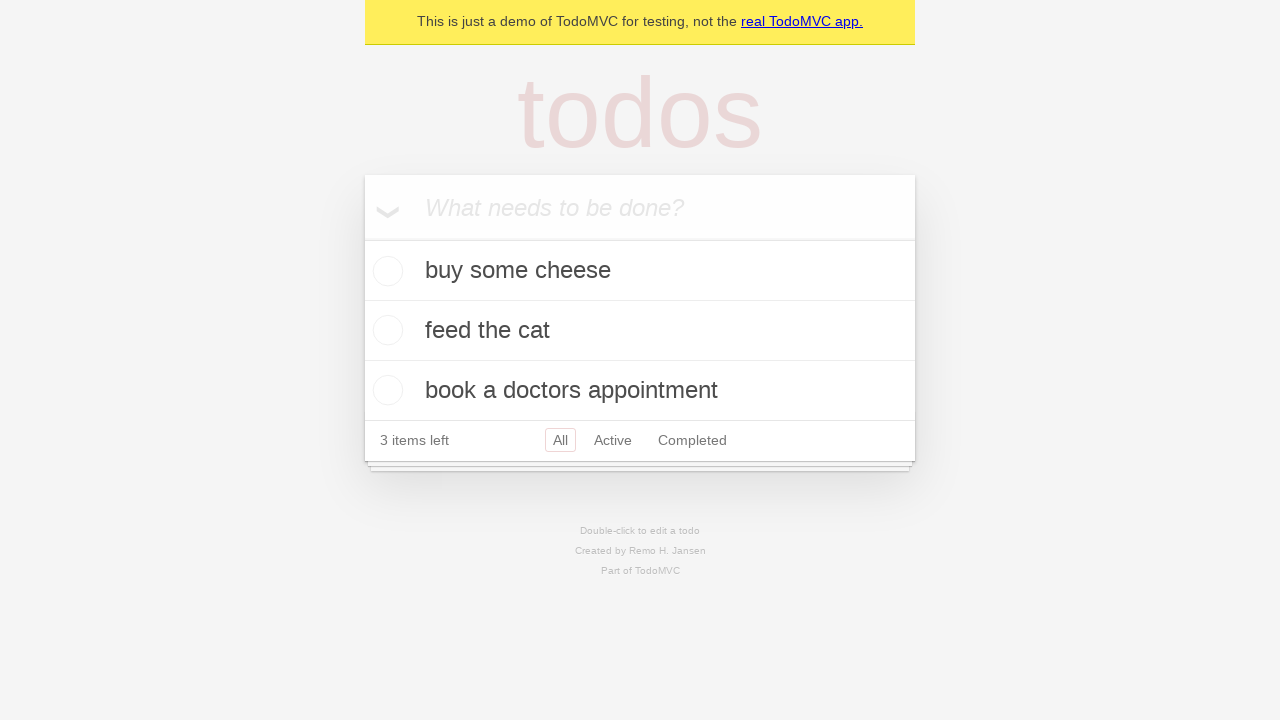

Waited for all 3 todo items to load
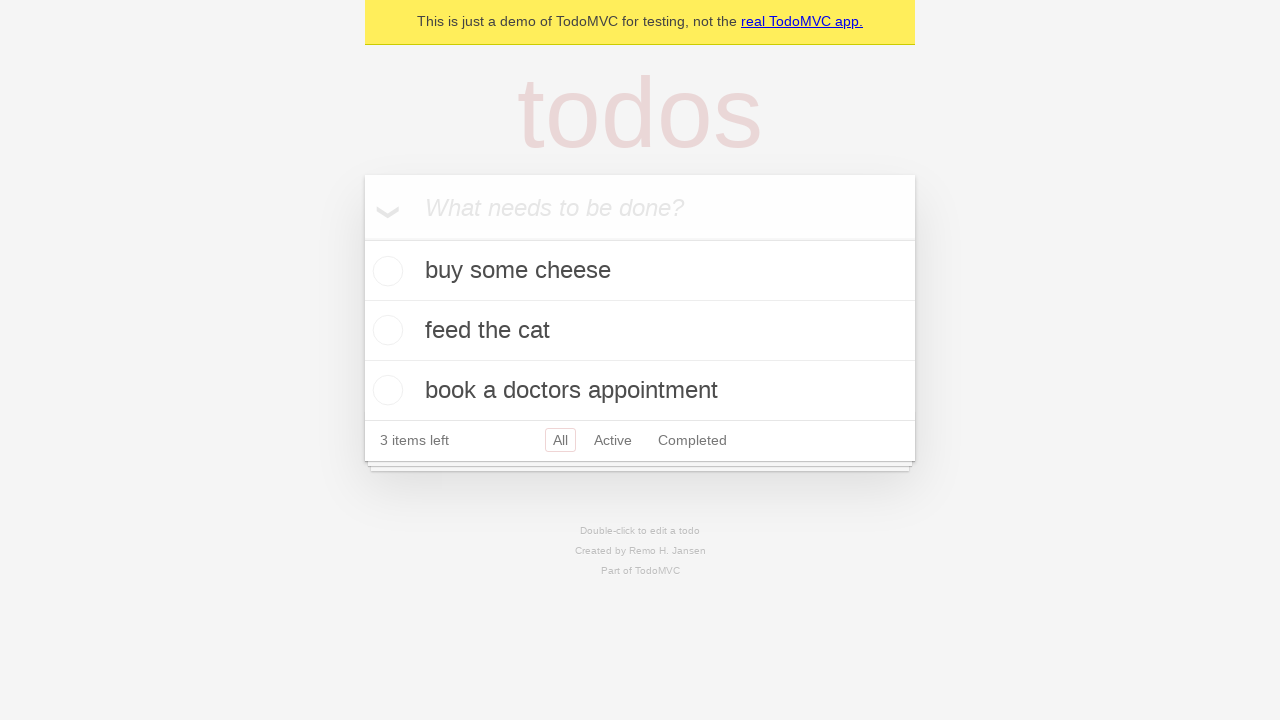

Double-clicked the second todo item to enter edit mode at (640, 331) on internal:testid=[data-testid="todo-item"s] >> nth=1
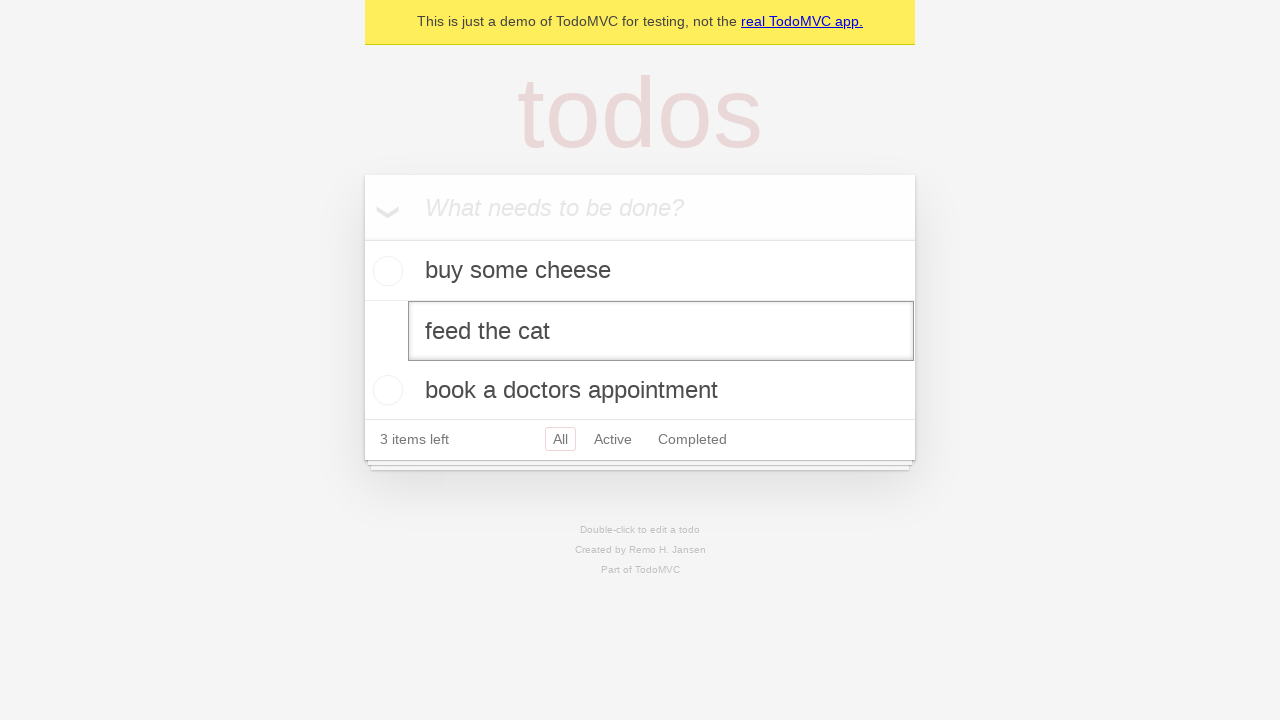

Filled edit input with 'buy some sausages' on internal:testid=[data-testid="todo-item"s] >> nth=1 >> internal:role=textbox[nam
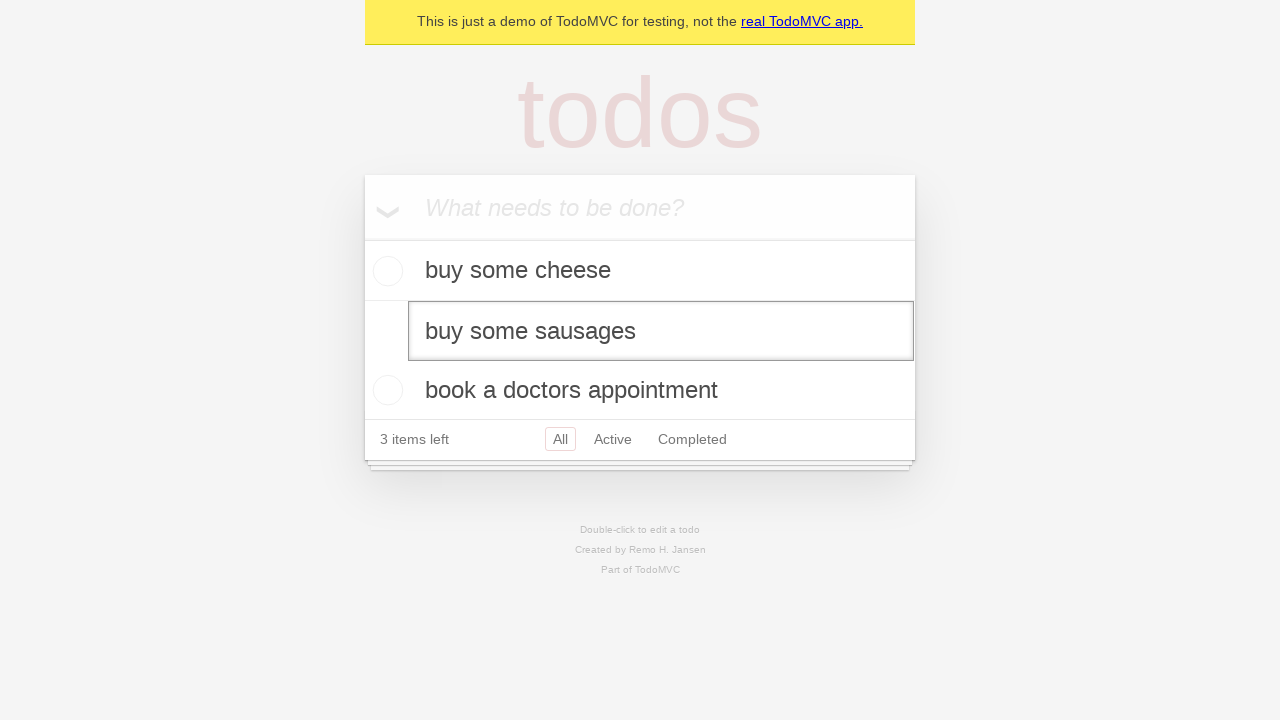

Triggered blur event on edit input to save changes
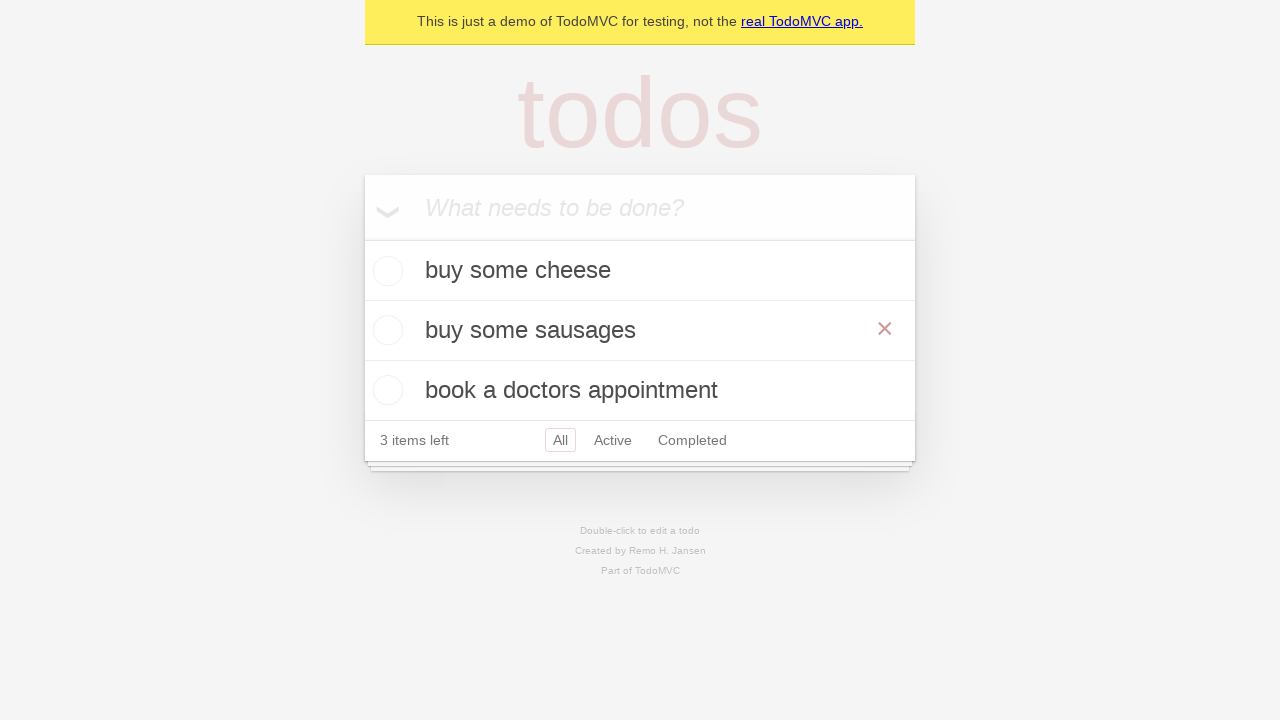

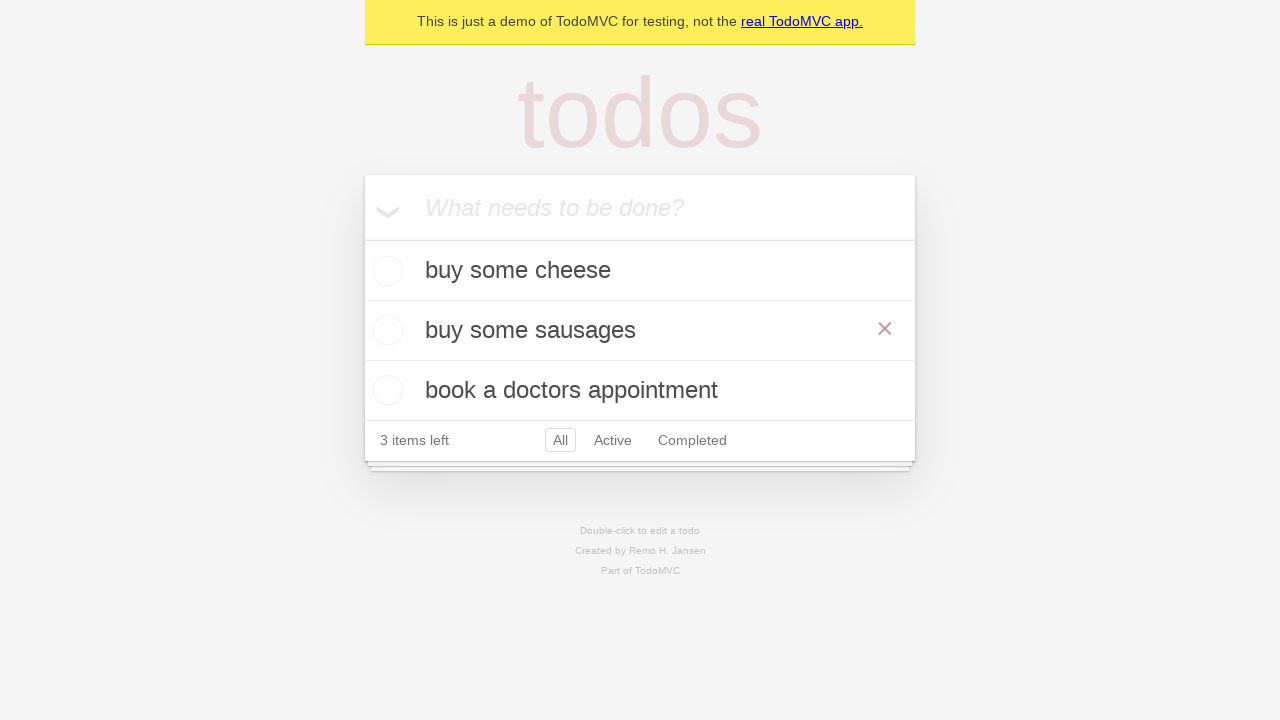